Tests checking if a checkbox is selected on a checkboxes page, and clicks to select it if not already selected.

Starting URL: https://the-internet.herokuapp.com/checkboxes

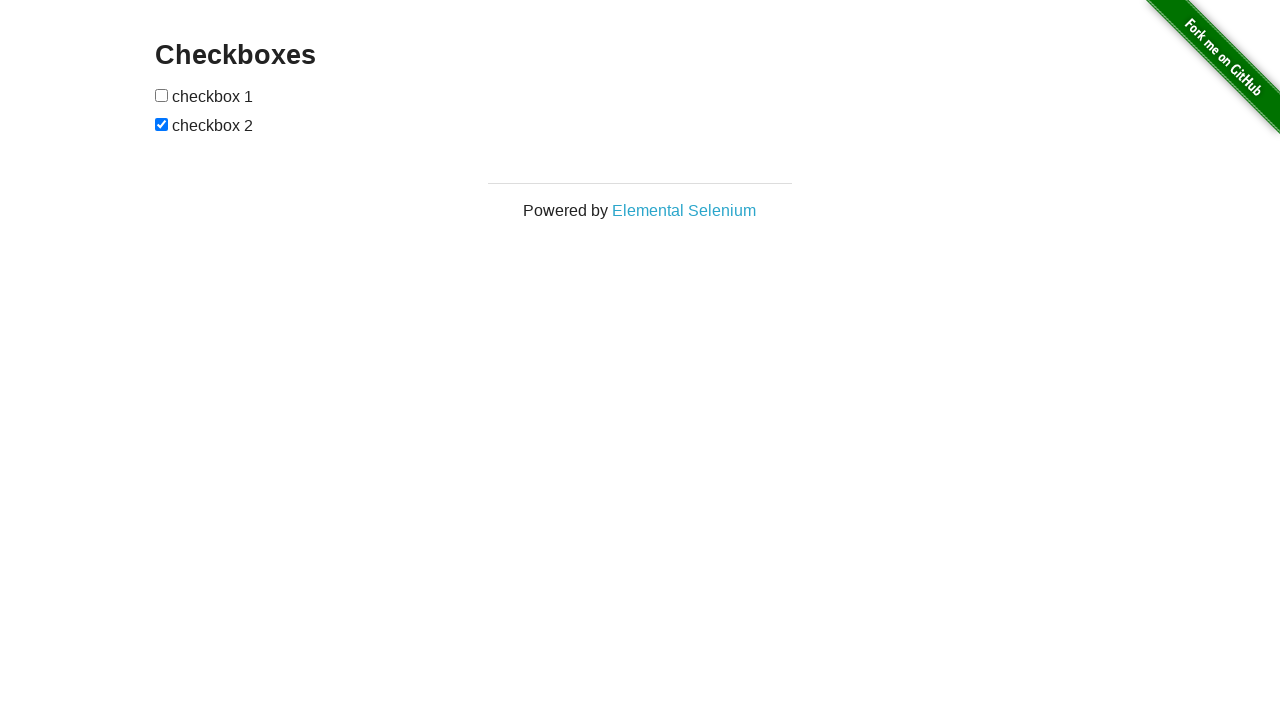

Navigated to checkboxes page
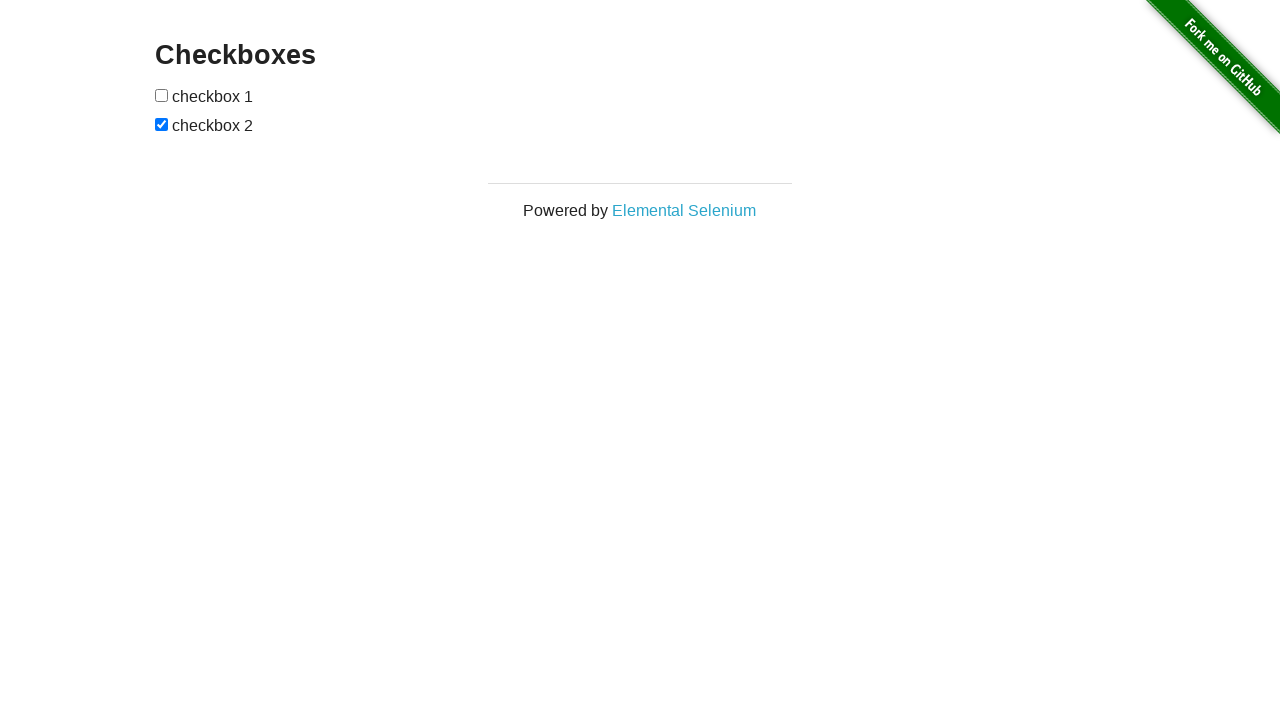

Located first checkbox element
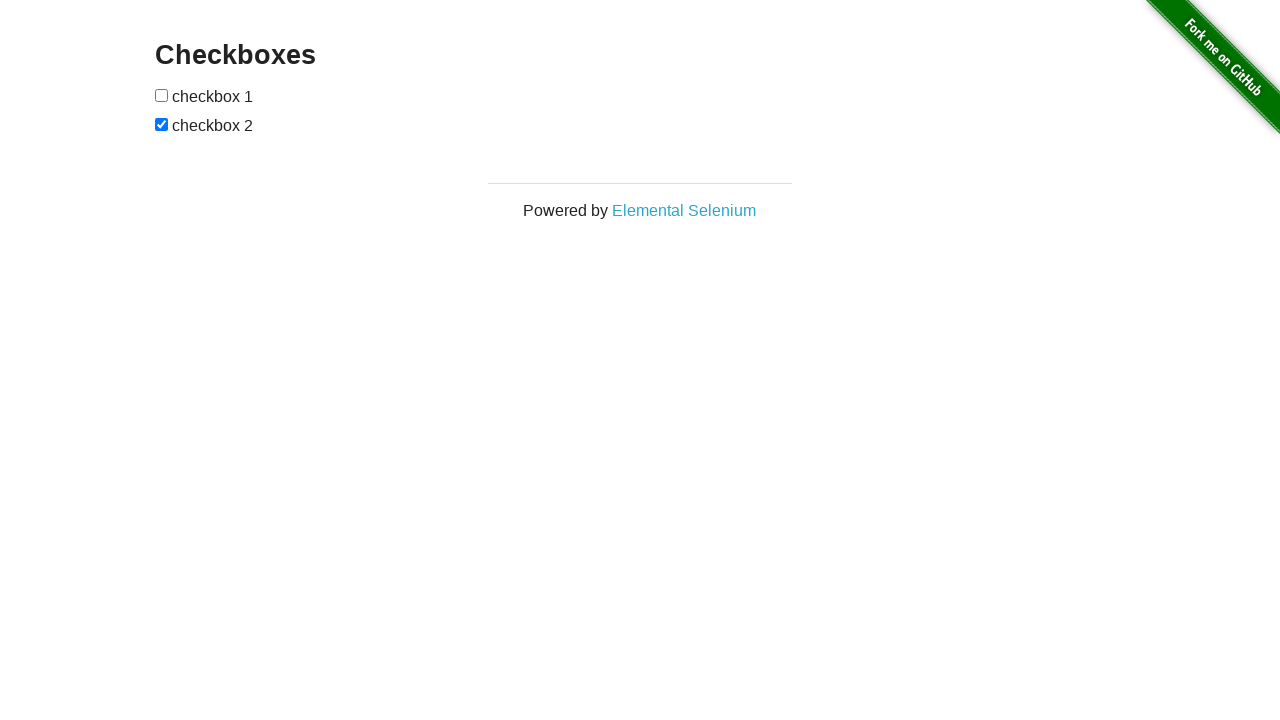

Verified that checkbox is not selected
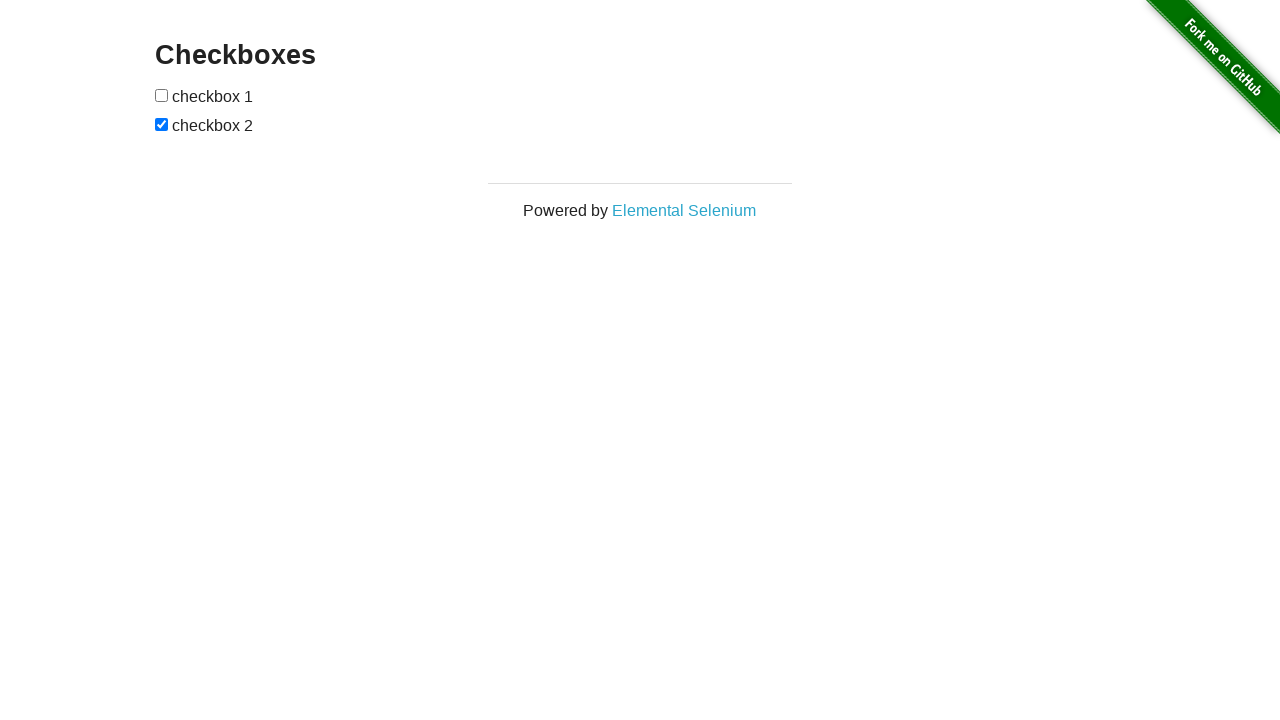

Clicked checkbox to select it at (162, 95) on xpath=//input[@type='checkbox'] >> nth=0
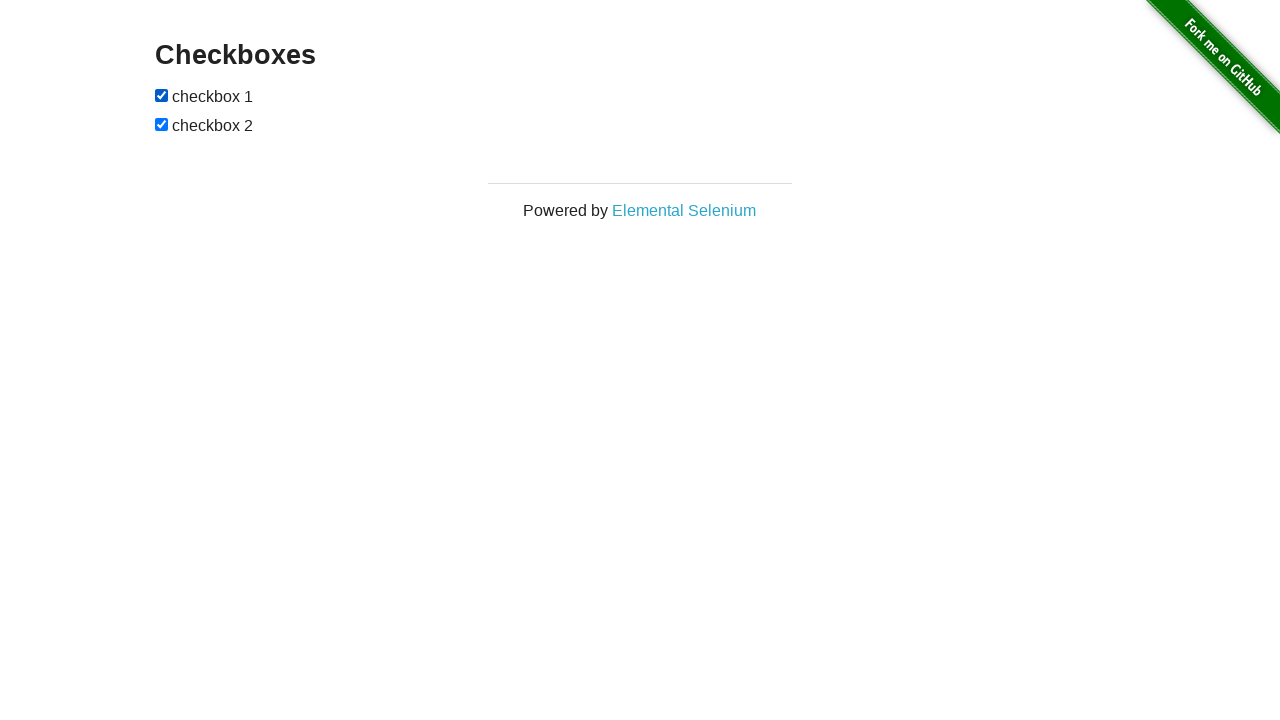

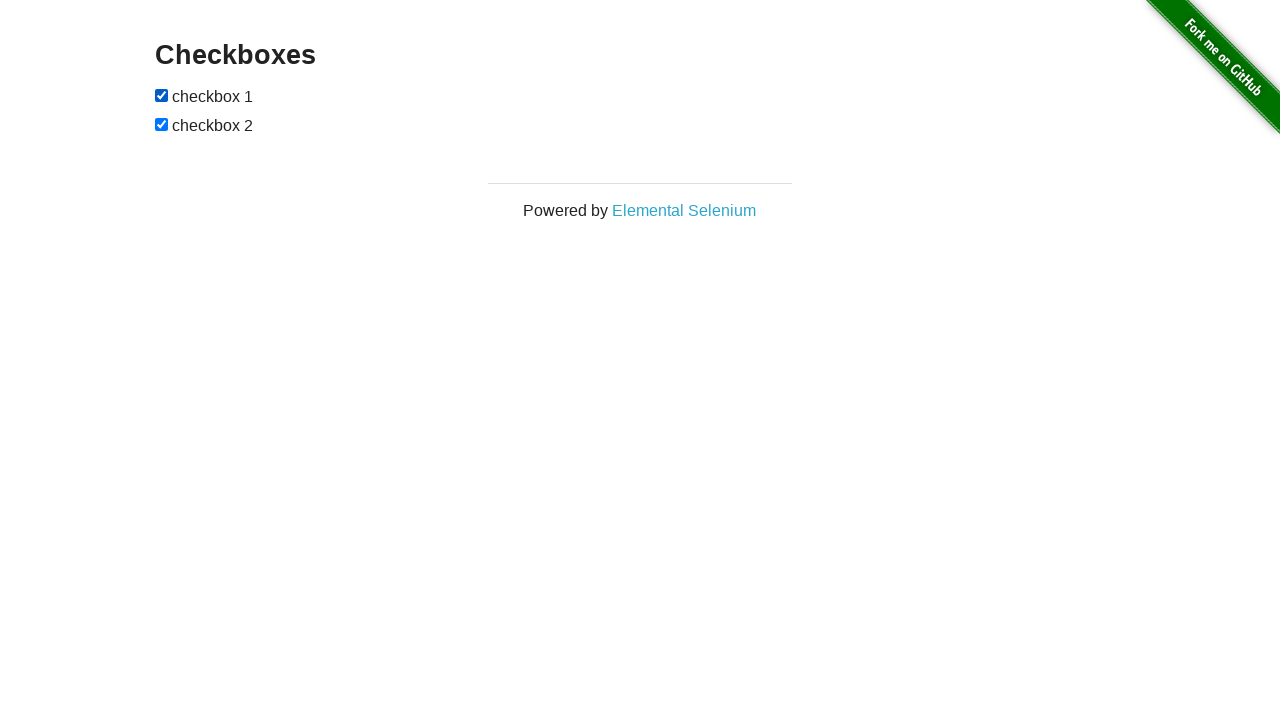